Tests e-commerce shopping flow by adding specific vegetables (Cucumber, Brocolli, Beetroot) to cart, proceeding to checkout, and applying a promo code

Starting URL: https://rahulshettyacademy.com/seleniumPractise/

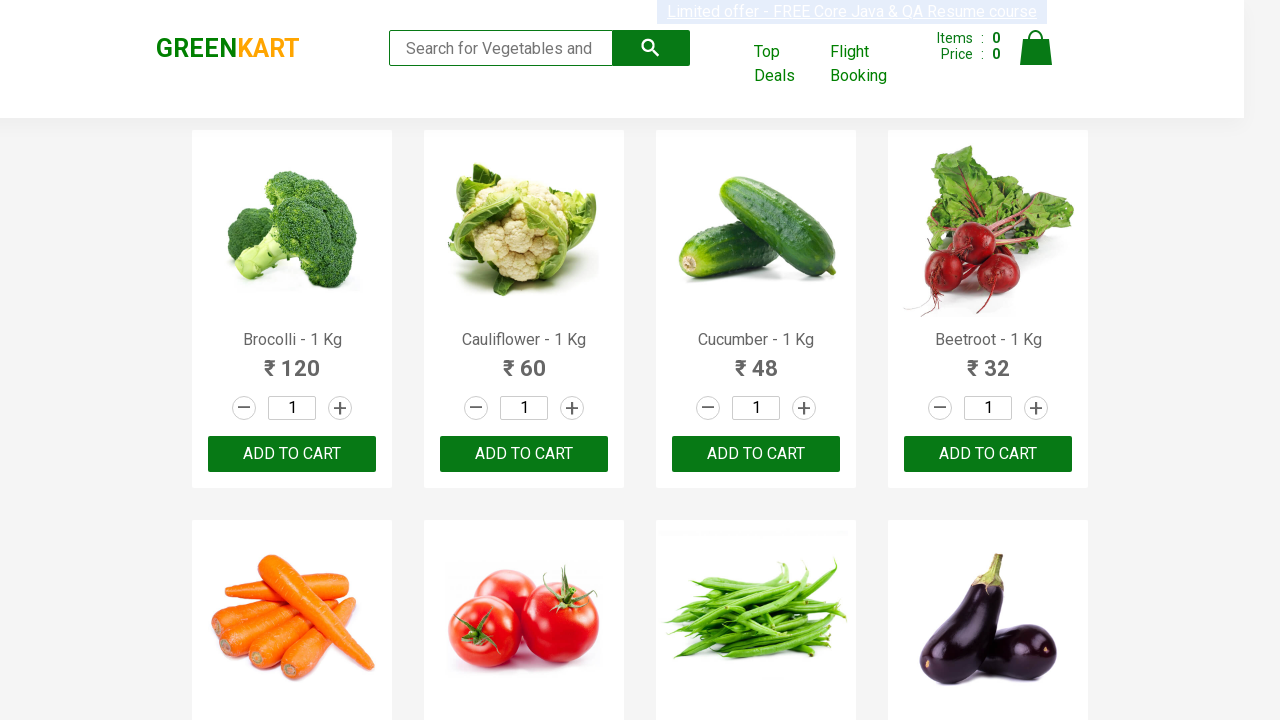

Waited for products to load on the page
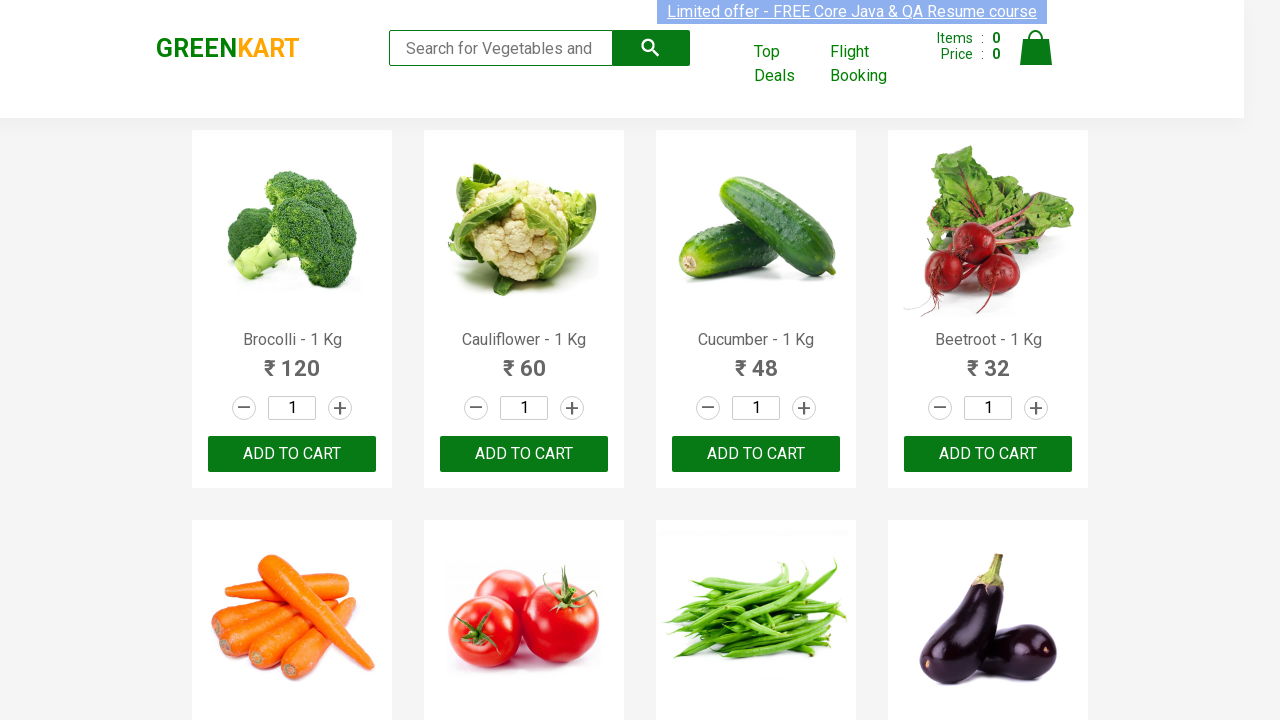

Added Brocolli to cart at (292, 454) on xpath=//div[@class='product-action']/button >> nth=0
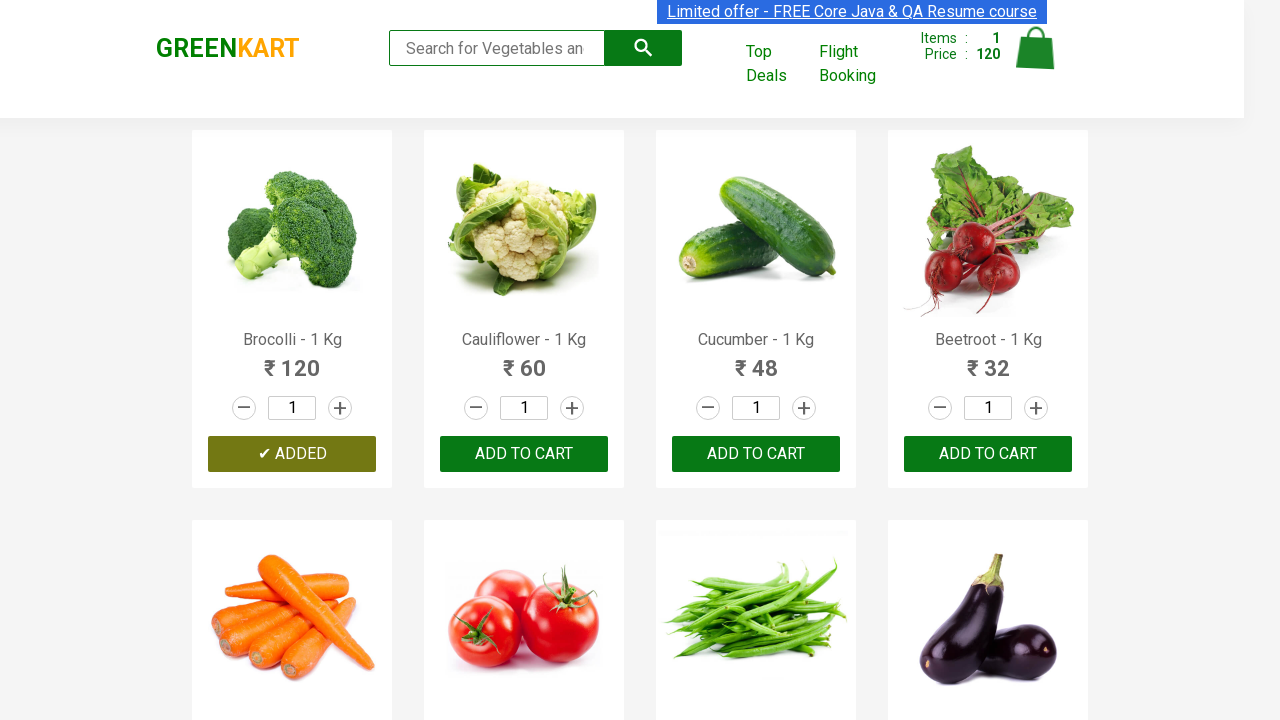

Added Cucumber to cart at (756, 454) on xpath=//div[@class='product-action']/button >> nth=2
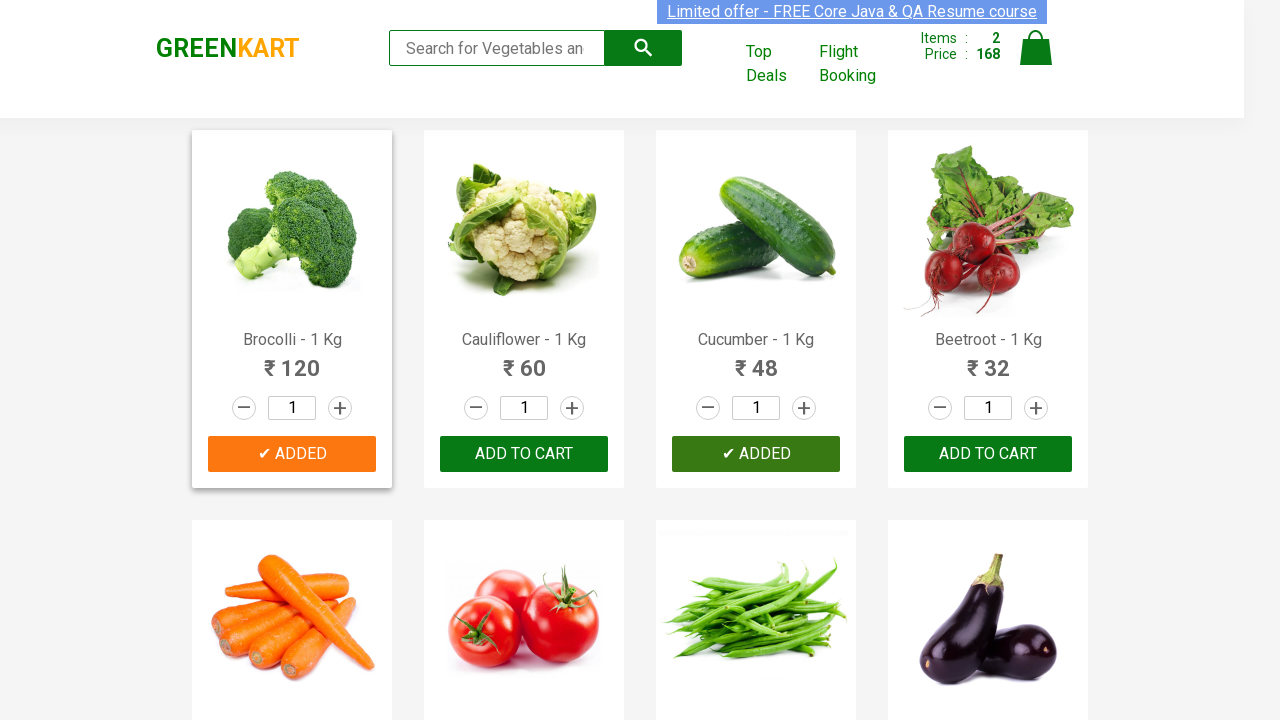

Added Beetroot to cart at (988, 454) on xpath=//div[@class='product-action']/button >> nth=3
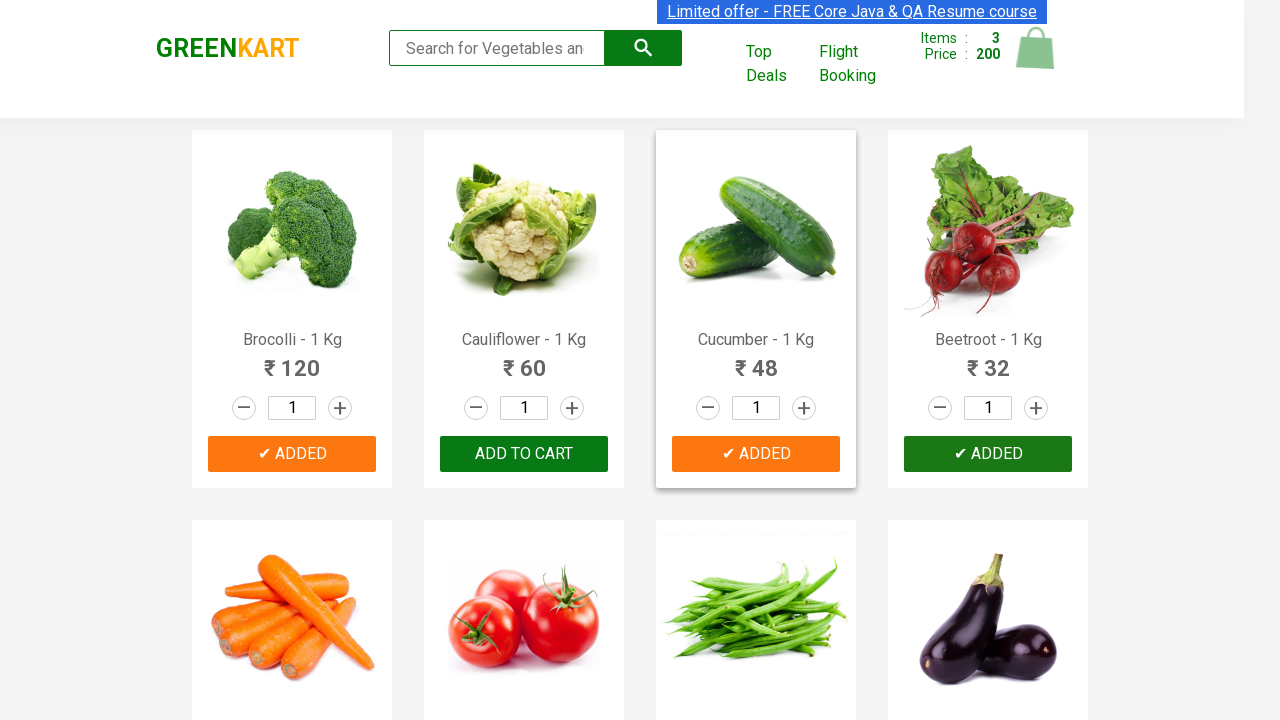

Clicked on cart icon to view cart at (1036, 48) on img[alt='Cart']
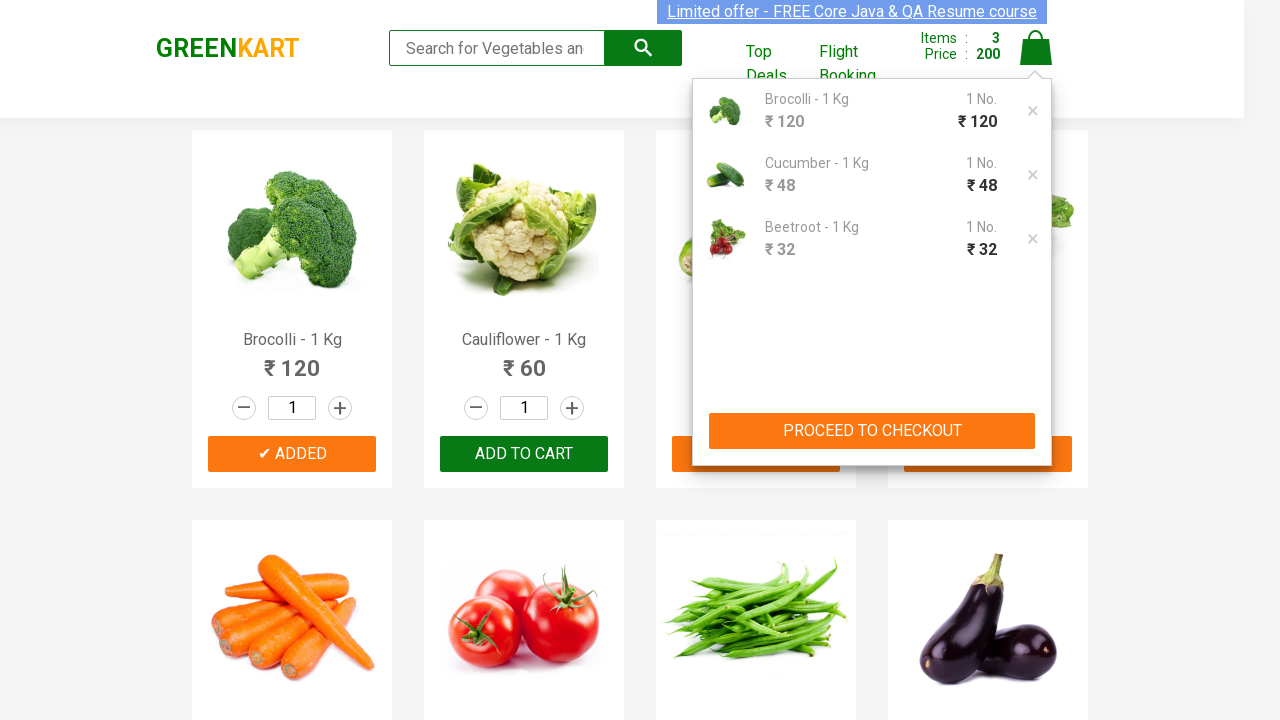

Clicked PROCEED TO CHECKOUT button at (872, 431) on xpath=//button[text()='PROCEED TO CHECKOUT']
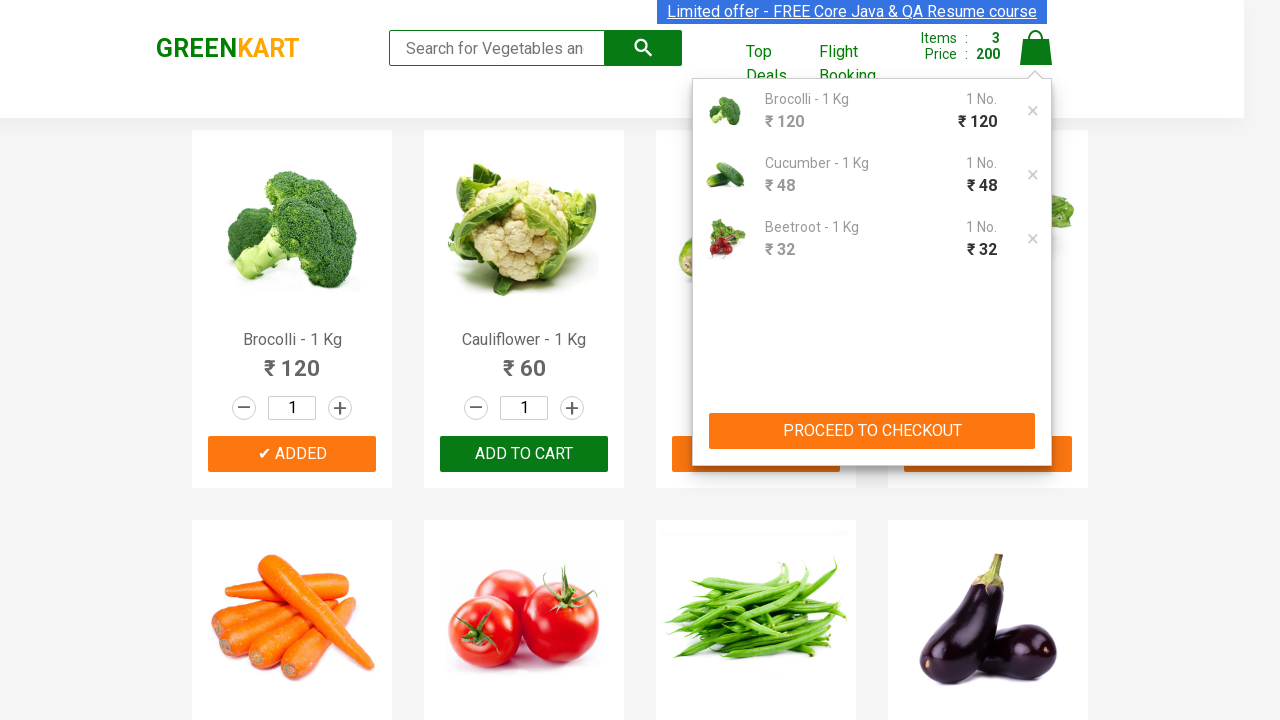

Entered promo code 'rahulshettyacademy' on input.promoCode
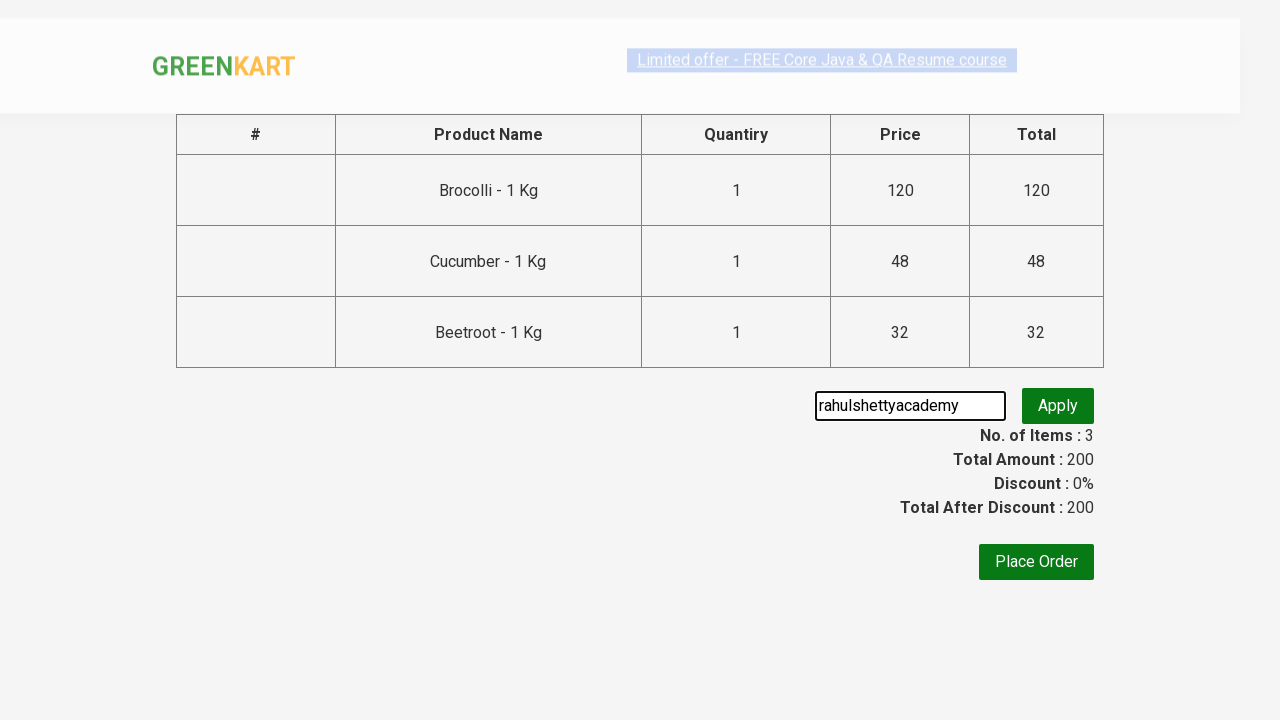

Clicked apply promo code button at (1058, 406) on button.promoBtn
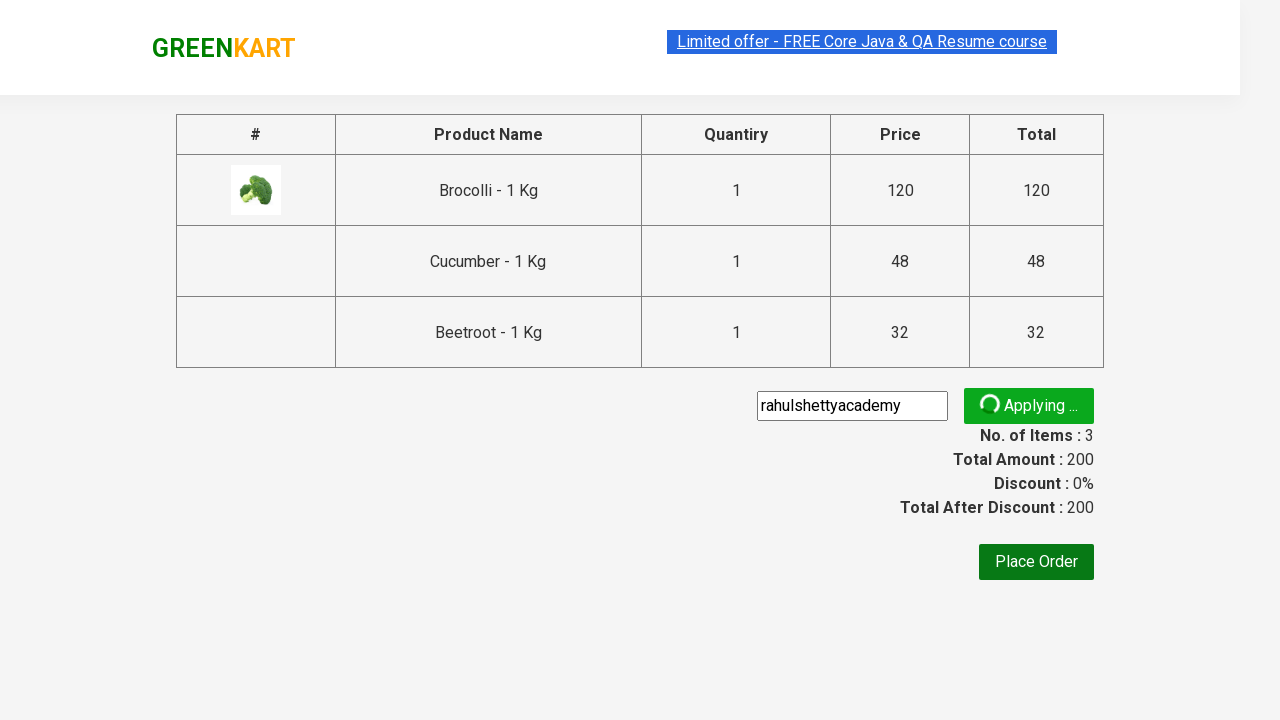

Promo code applied successfully and confirmation appeared
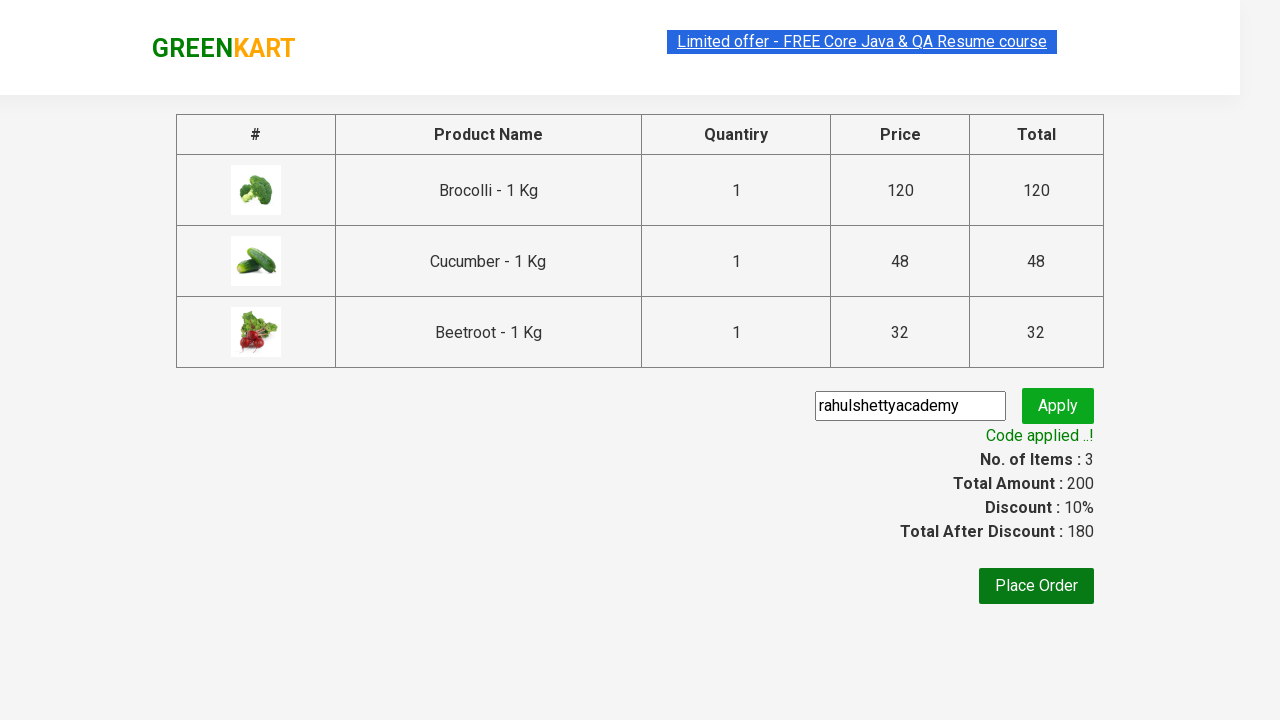

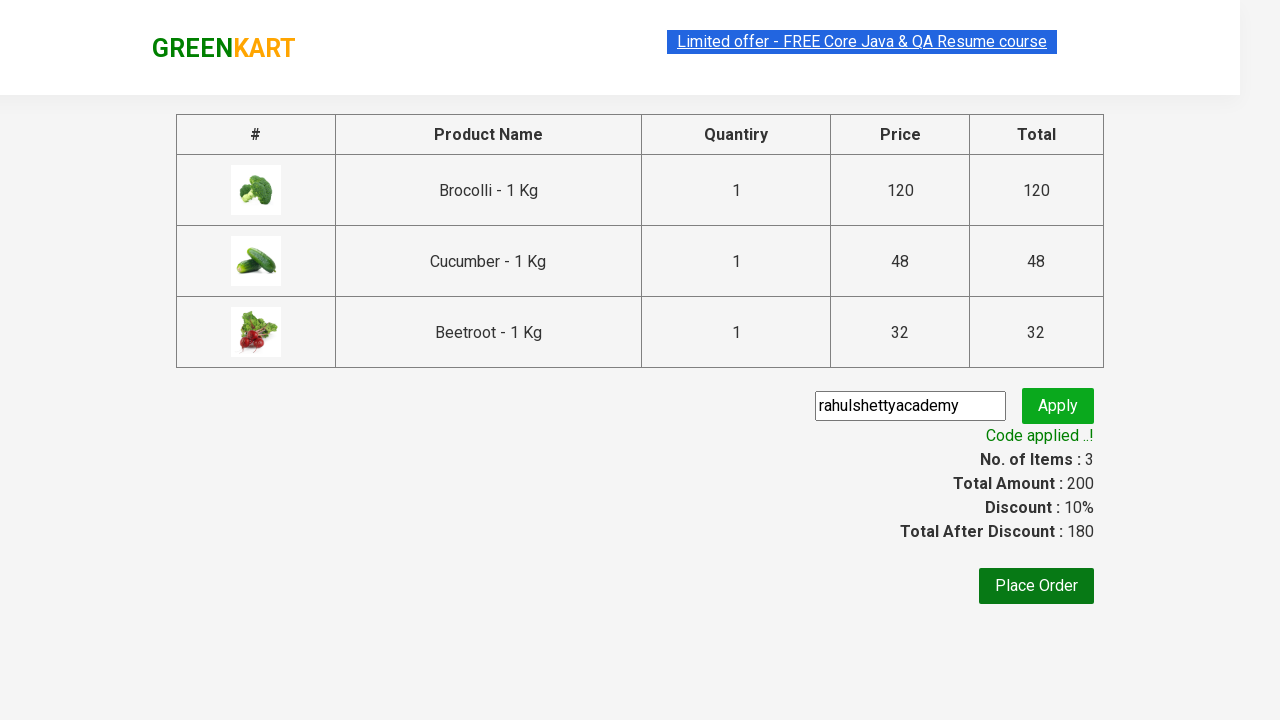